Tests handling of JavaScript prompt popups by clicking a button that triggers a prompt and accepting it with a text value

Starting URL: https://www.selenium.dev/documentation/webdriver/interactions/alerts/

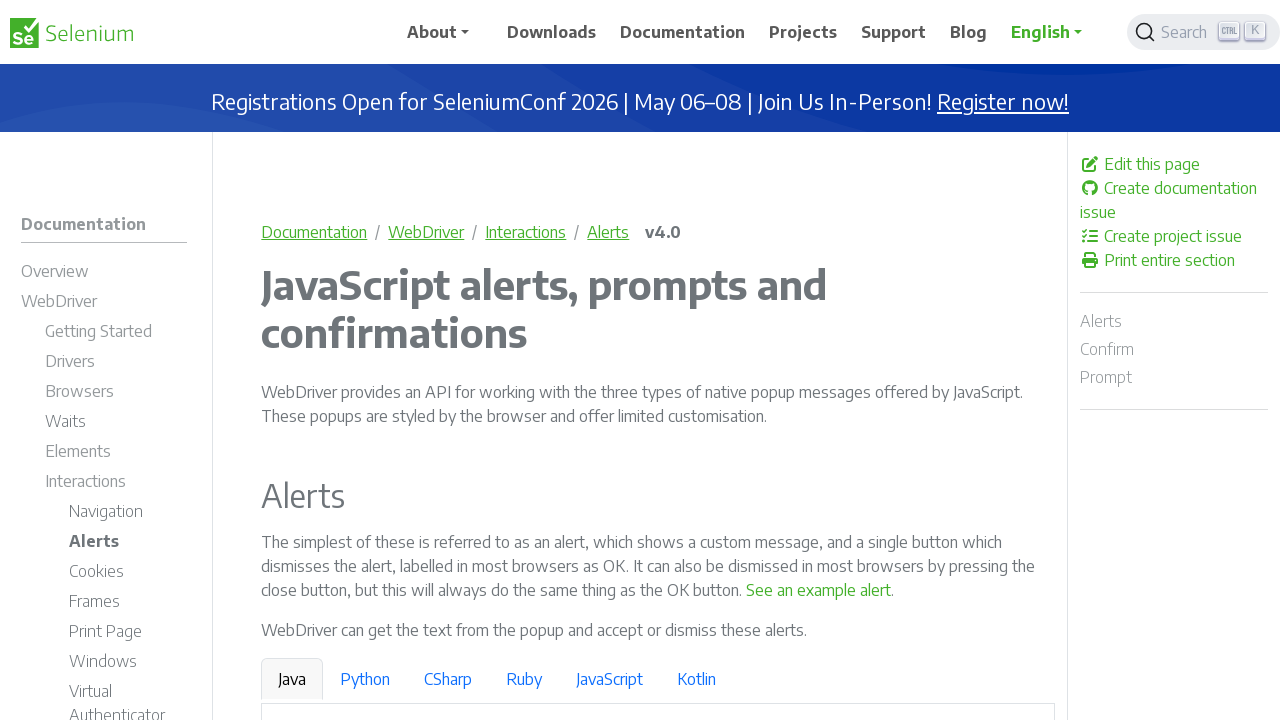

Set up dialog handler to accept prompt with 'playwright' input
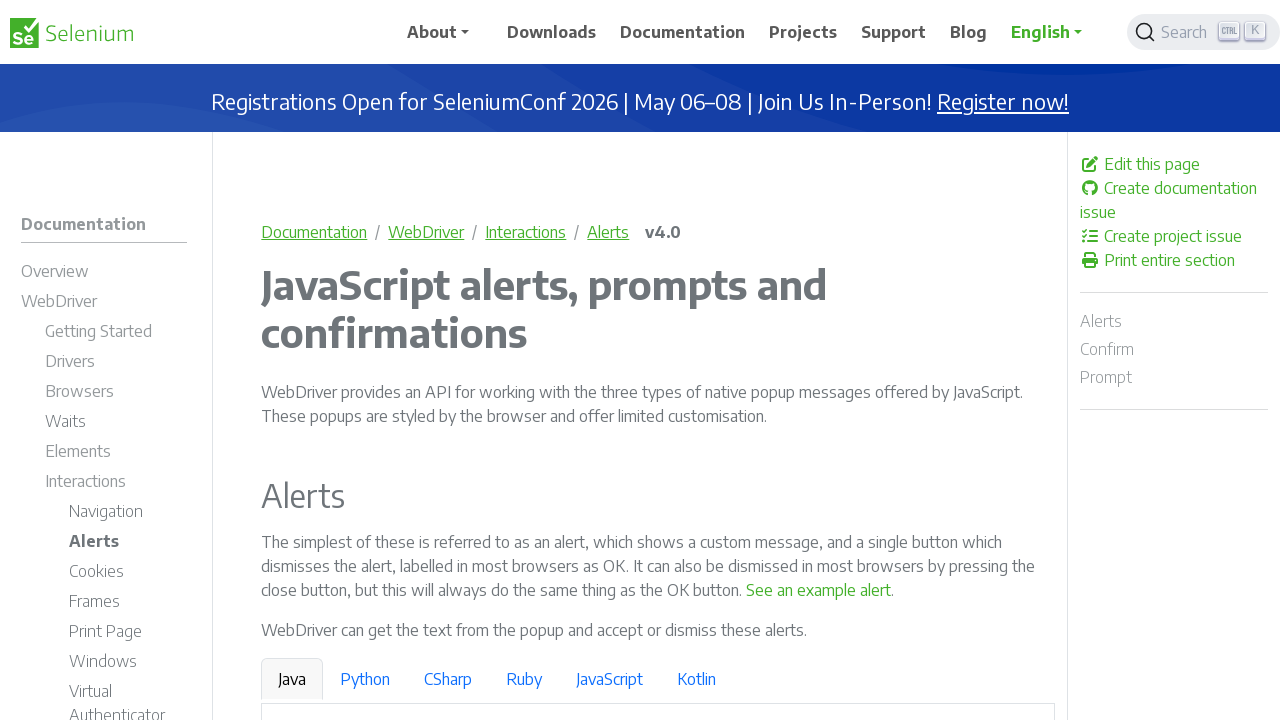

Clicked 'See a sample prompt' link to trigger JavaScript prompt at (627, 360) on internal:text="See a sample prompt"s
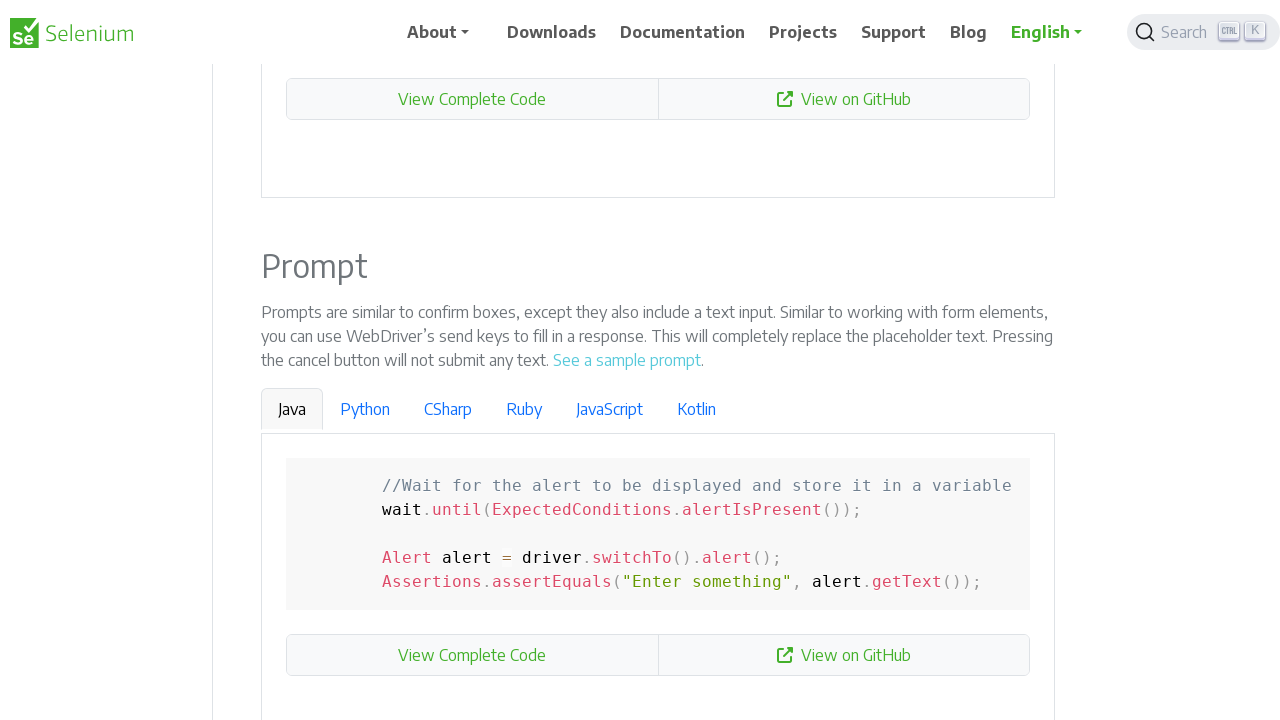

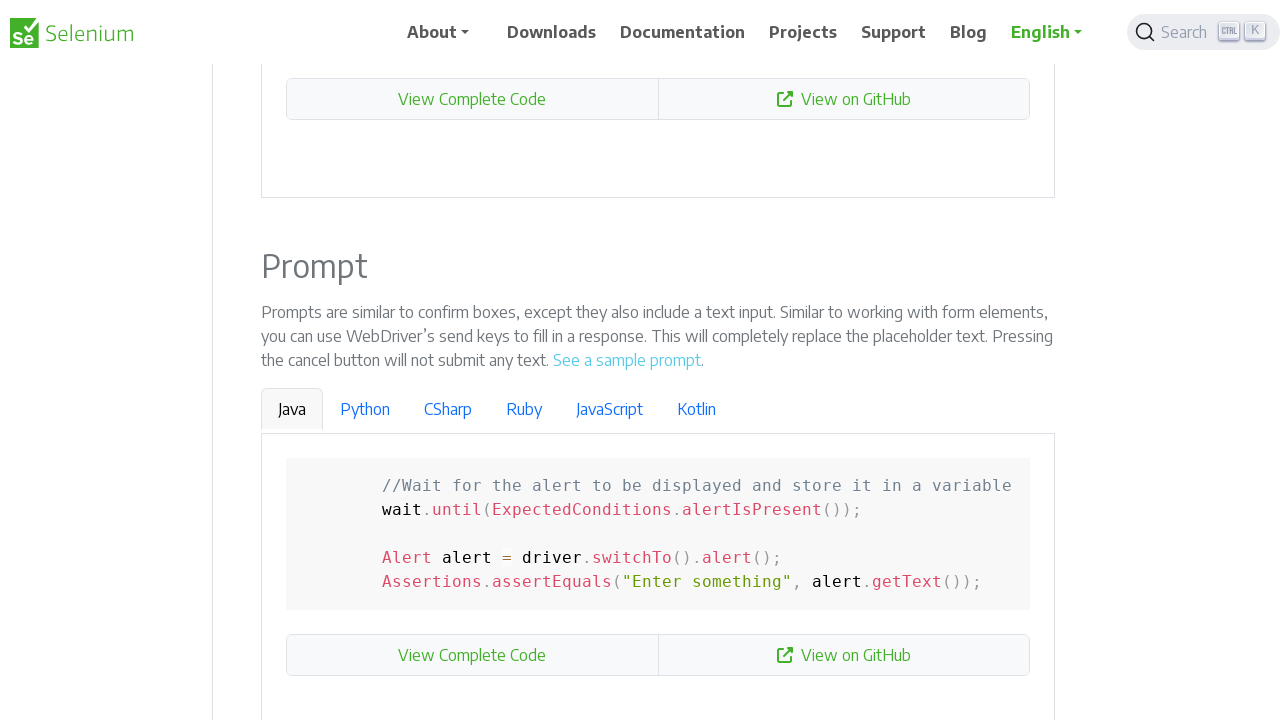